Waits for a price to reach $100, books the item, and solves a mathematical challenge by calculating and submitting the answer

Starting URL: http://suninjuly.github.io/explicit_wait2.html

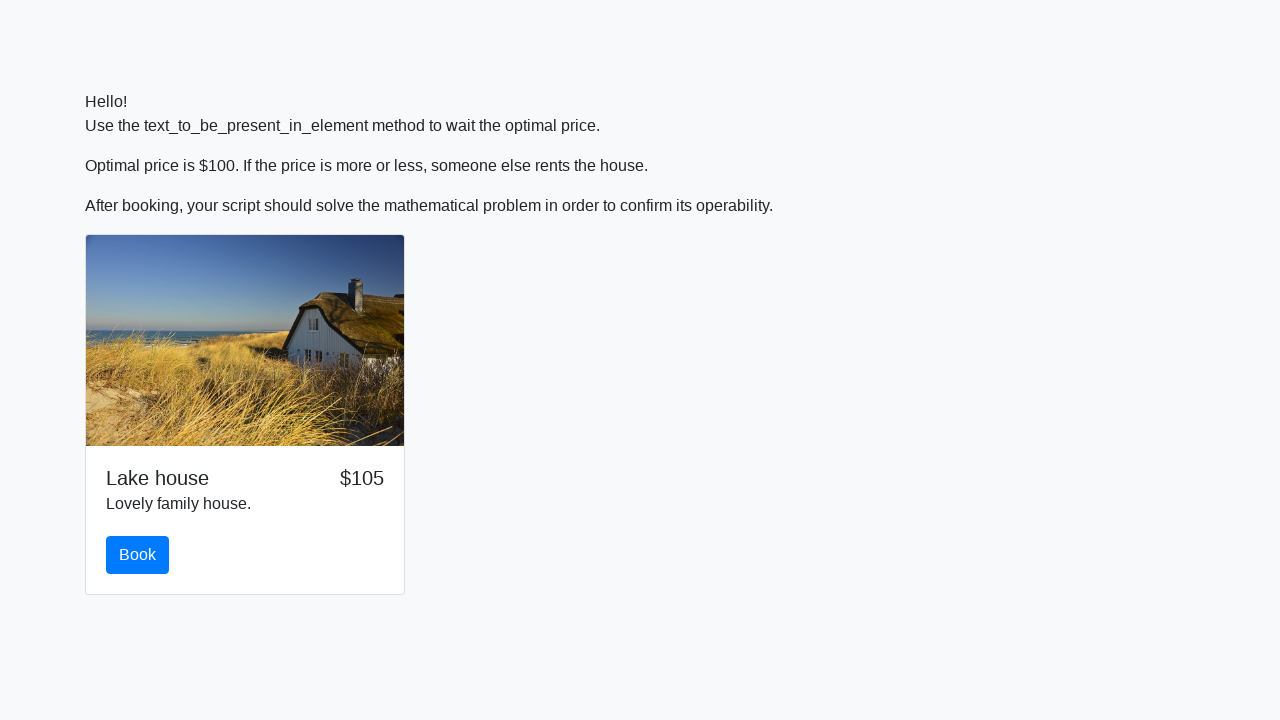

Waited for price to reach $100
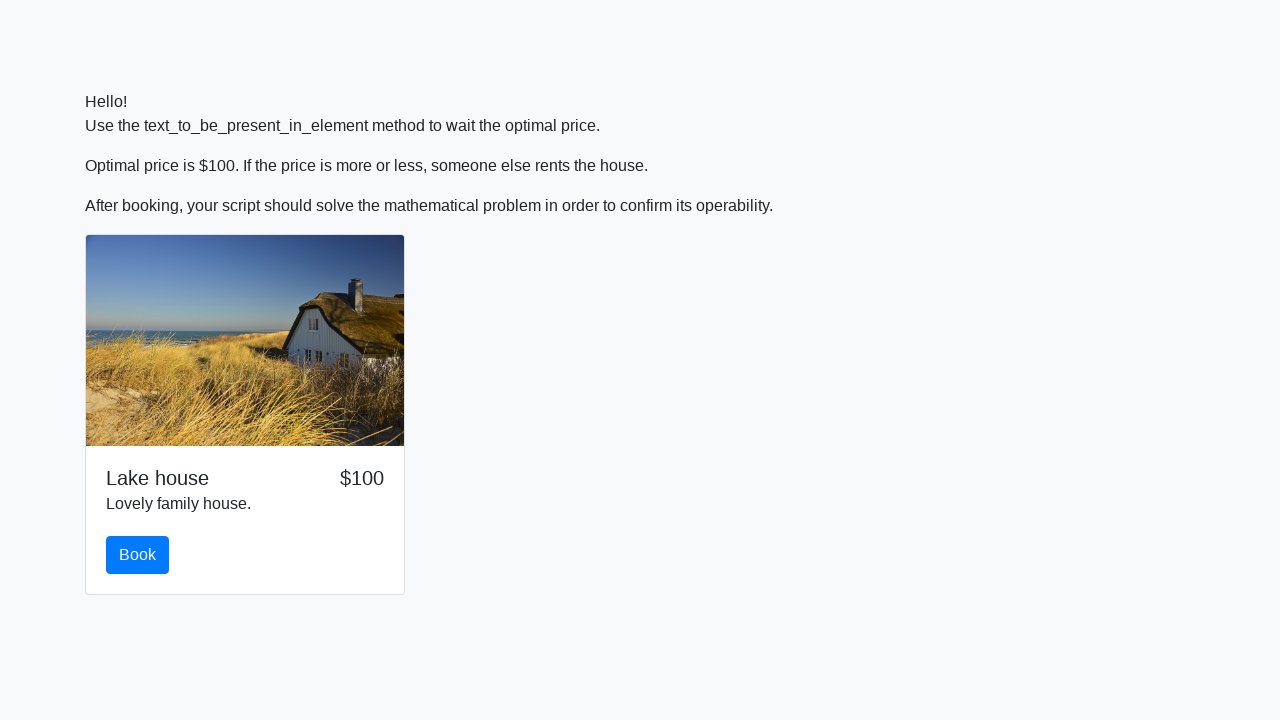

Clicked the book button at (138, 555) on #book
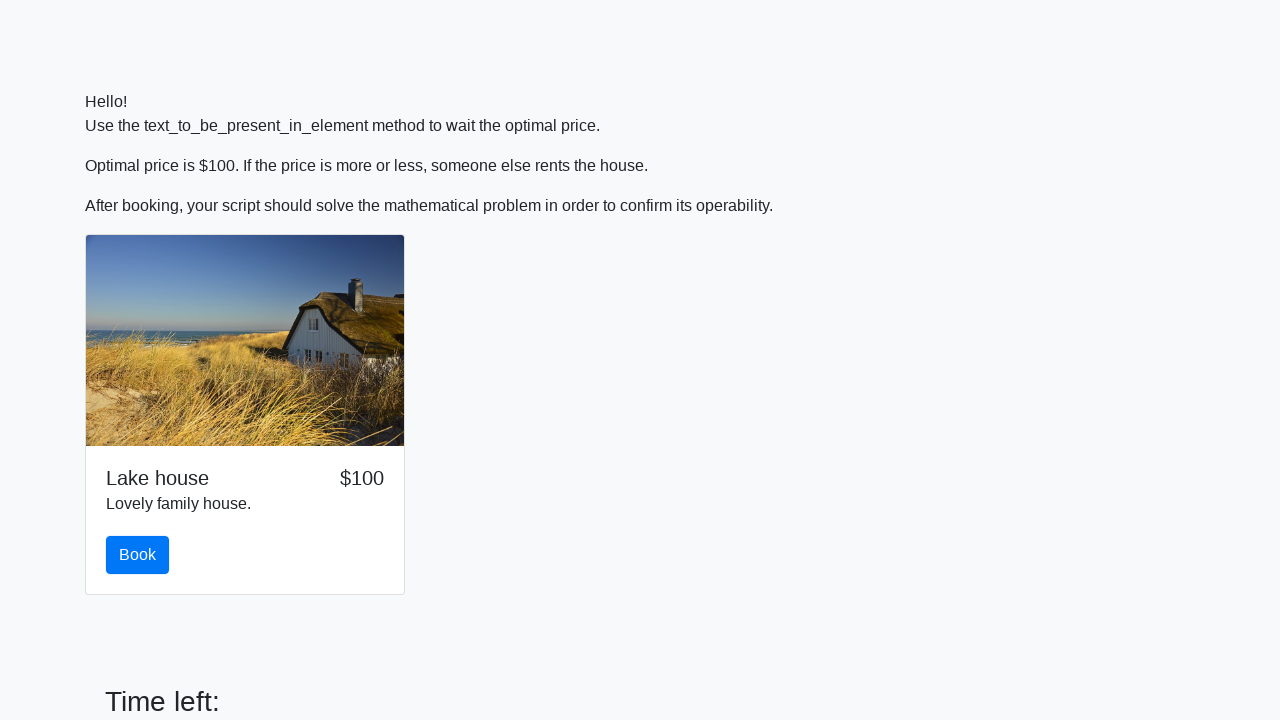

Scrolled down to reveal the math problem
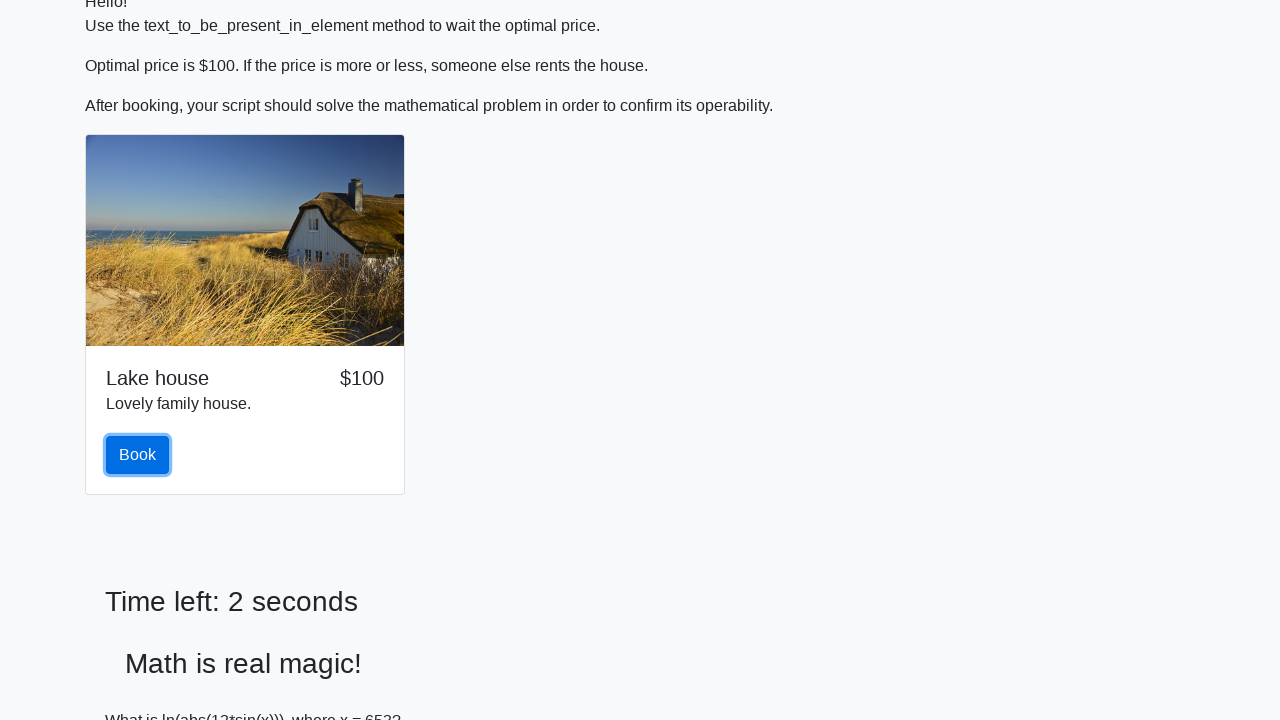

Retrieved input value: 653
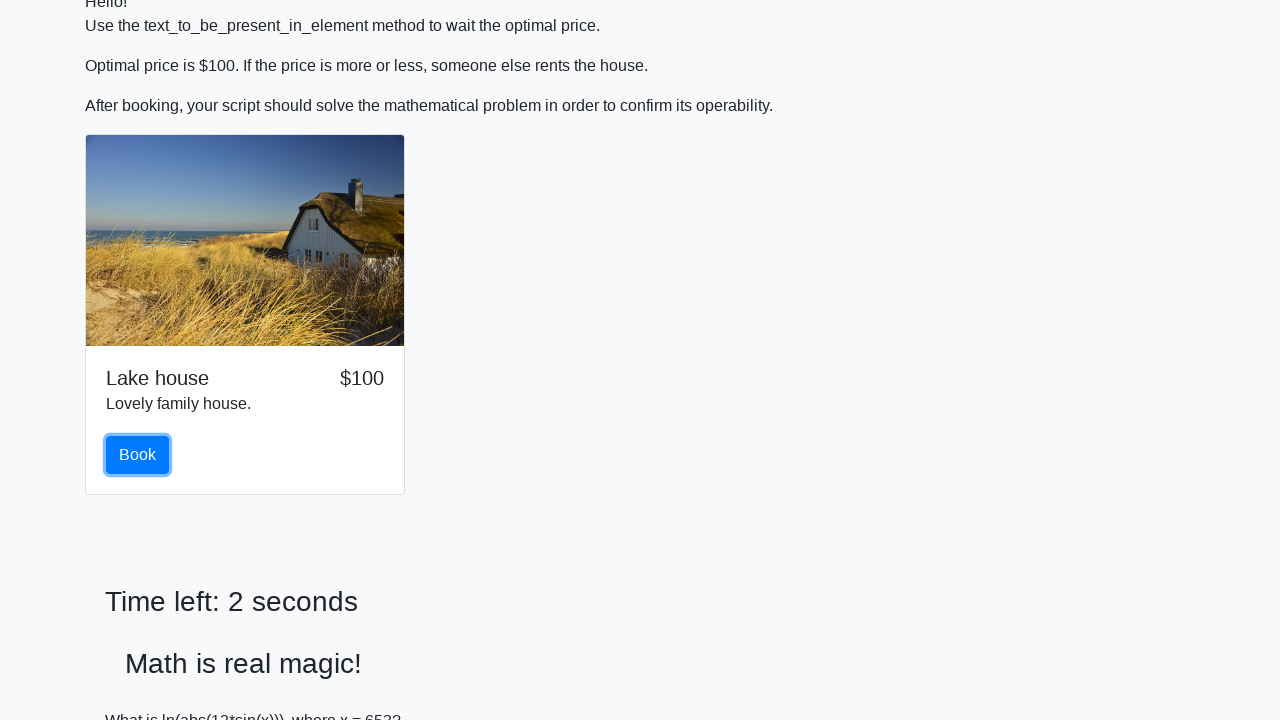

Calculated answer using formula: 1.6550470284830543
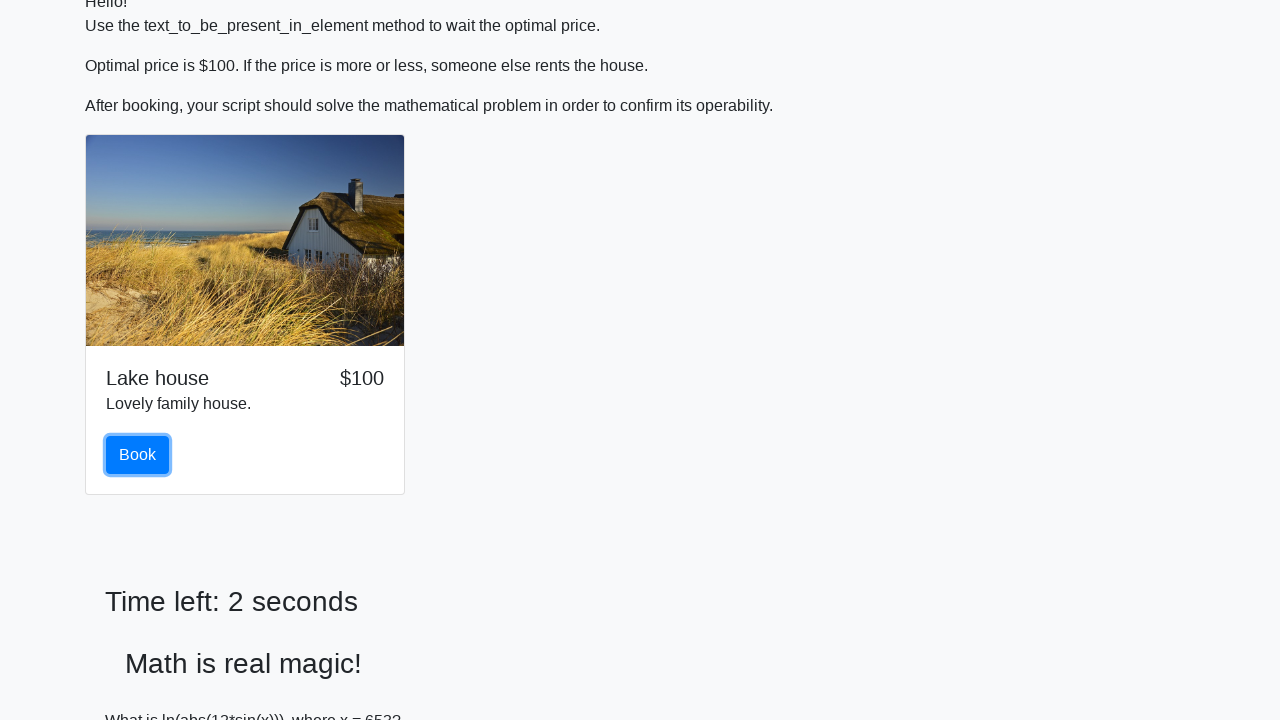

Filled answer field with calculated value on #answer
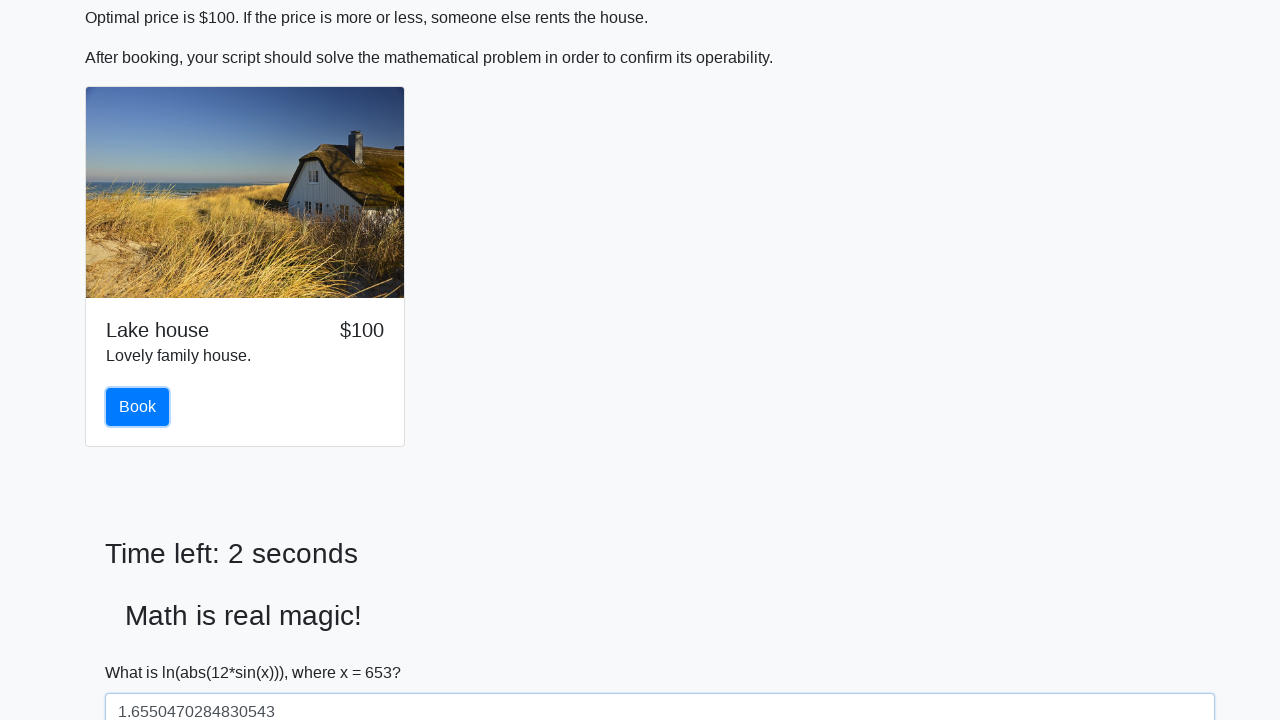

Clicked solve button to submit the answer at (143, 651) on #solve
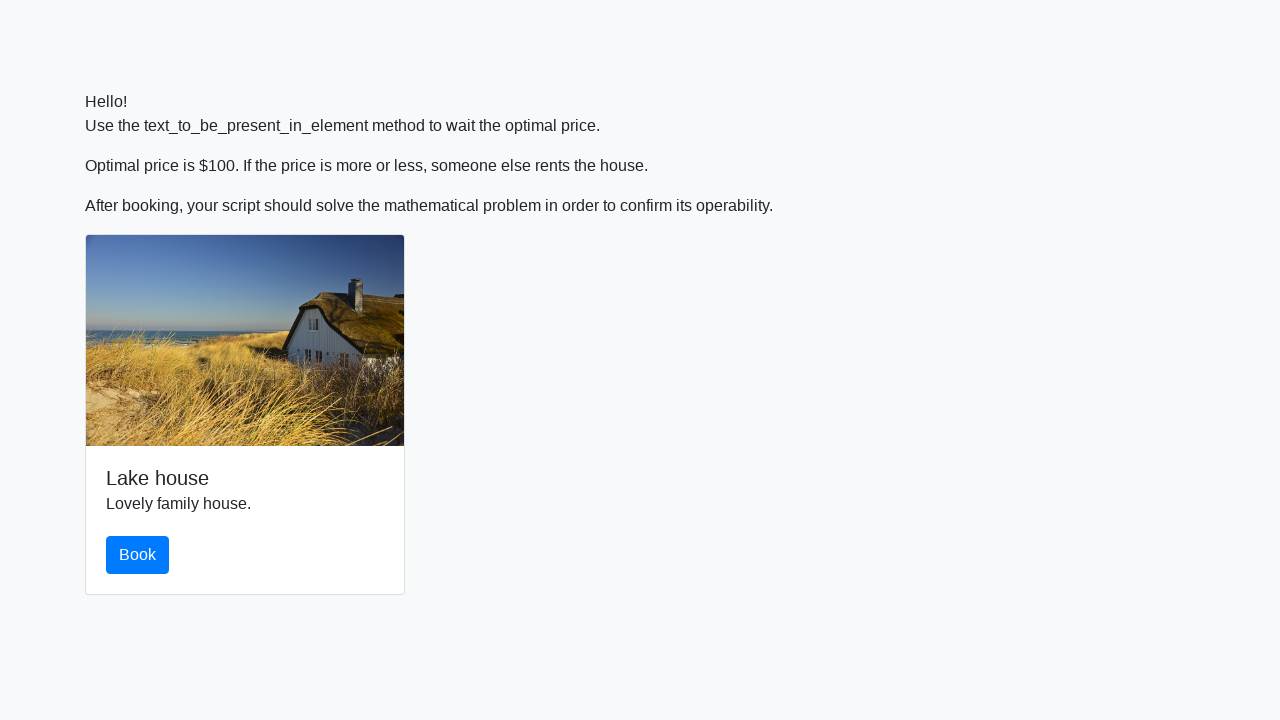

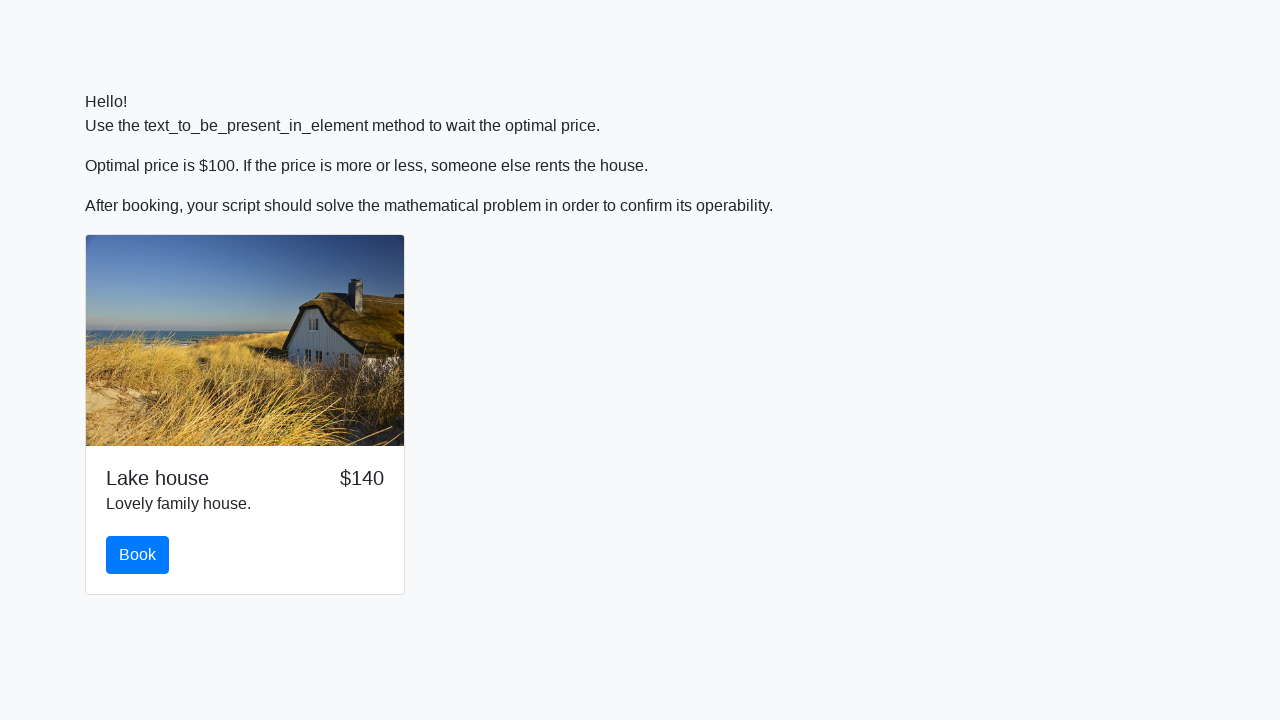